Fills out a comprehensive practice form including personal details, date of birth selection, subjects with autocomplete, hobbies, address, and state/city dropdowns, then verifies the submission modal displays correct data.

Starting URL: https://demoqa.com/automation-practice-form

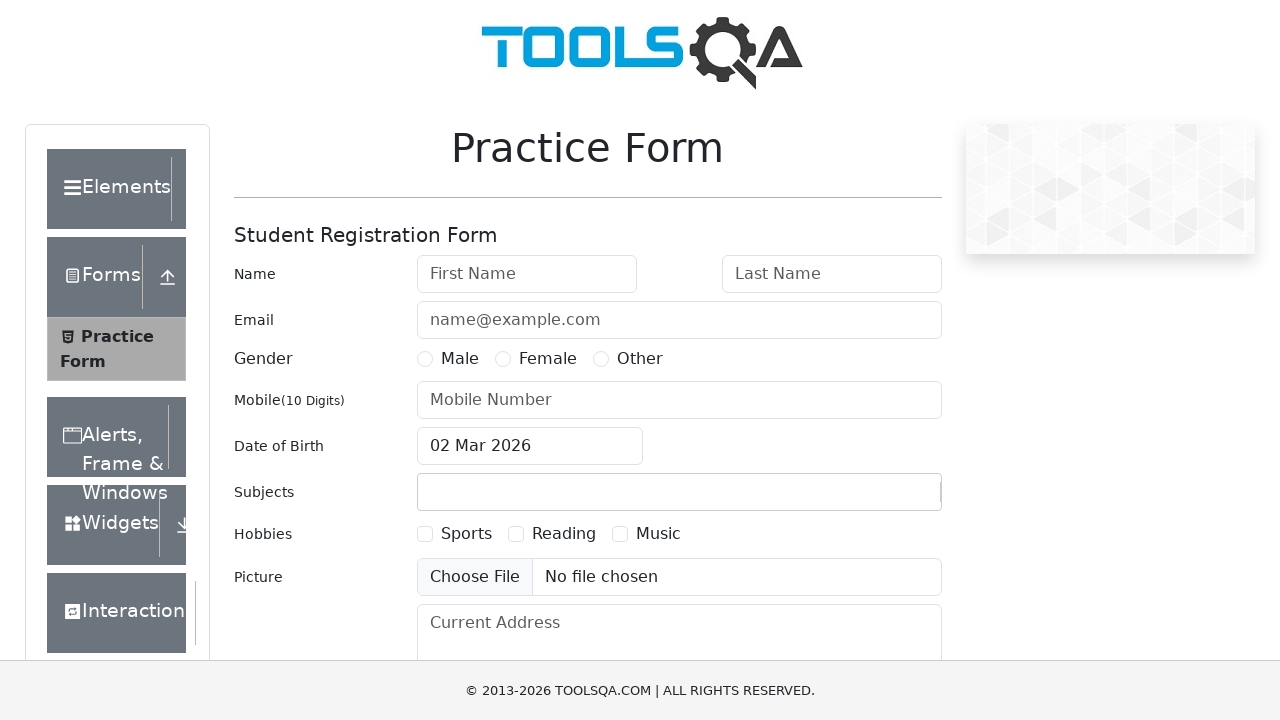

Filled first name field with 'John' on #firstName
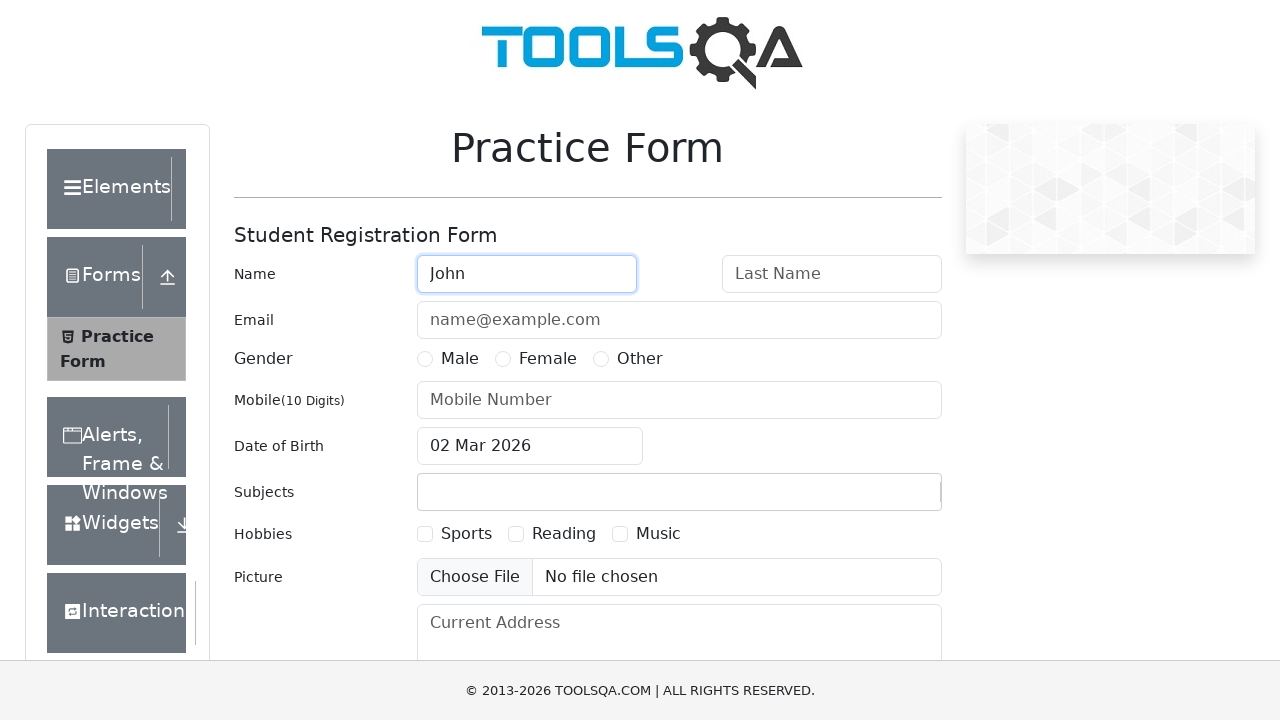

Filled last name field with 'Doe' on #lastName
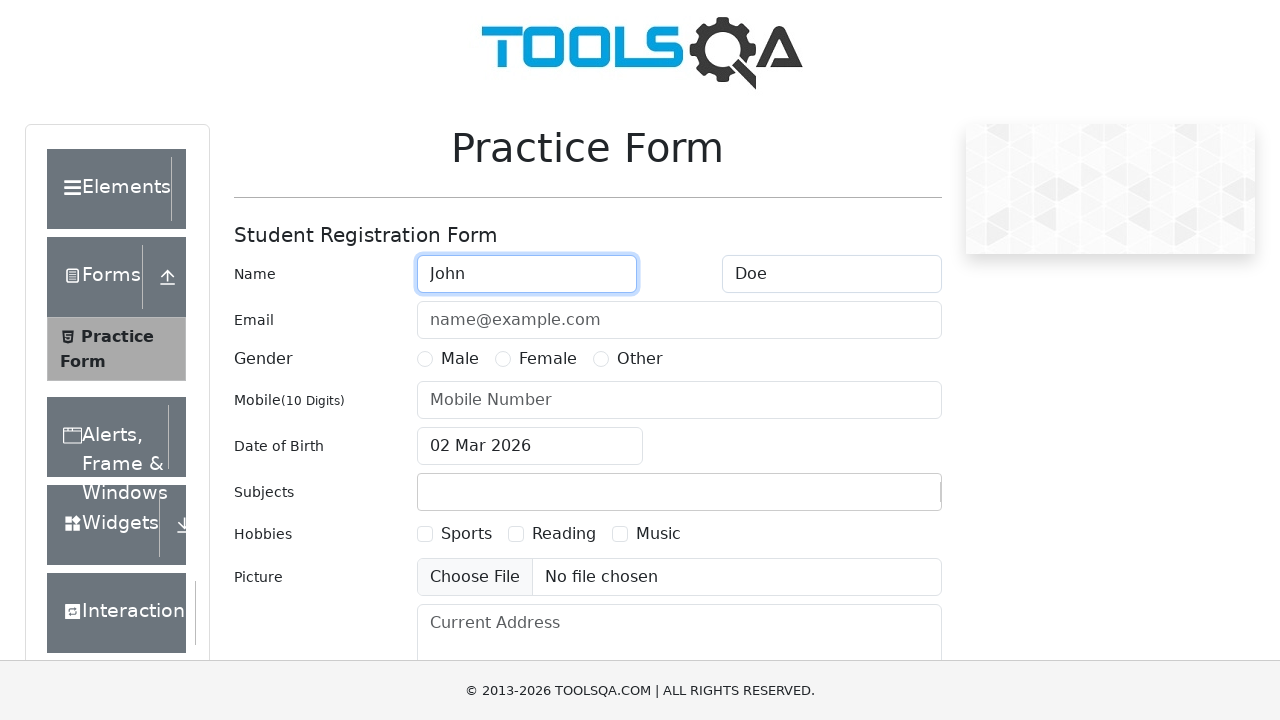

Filled email field with 'jdoe@gmail.com' on #userEmail
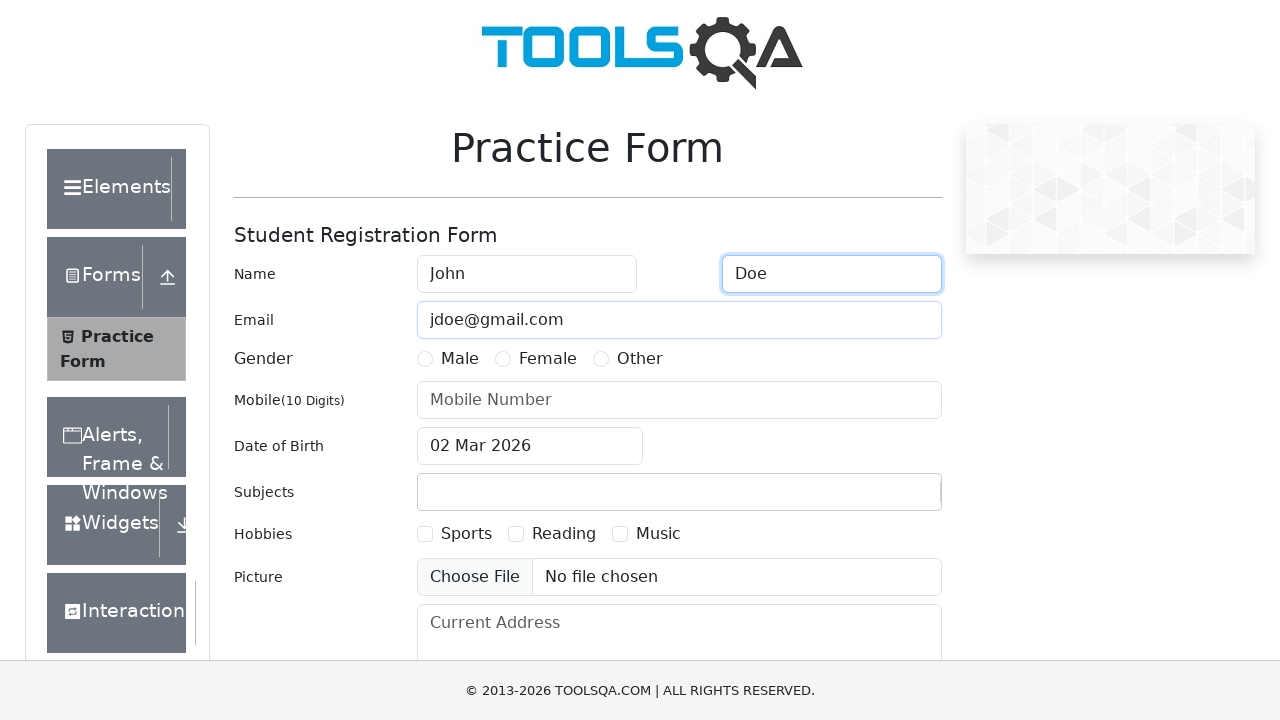

Selected Female gender option at (548, 359) on text=Female
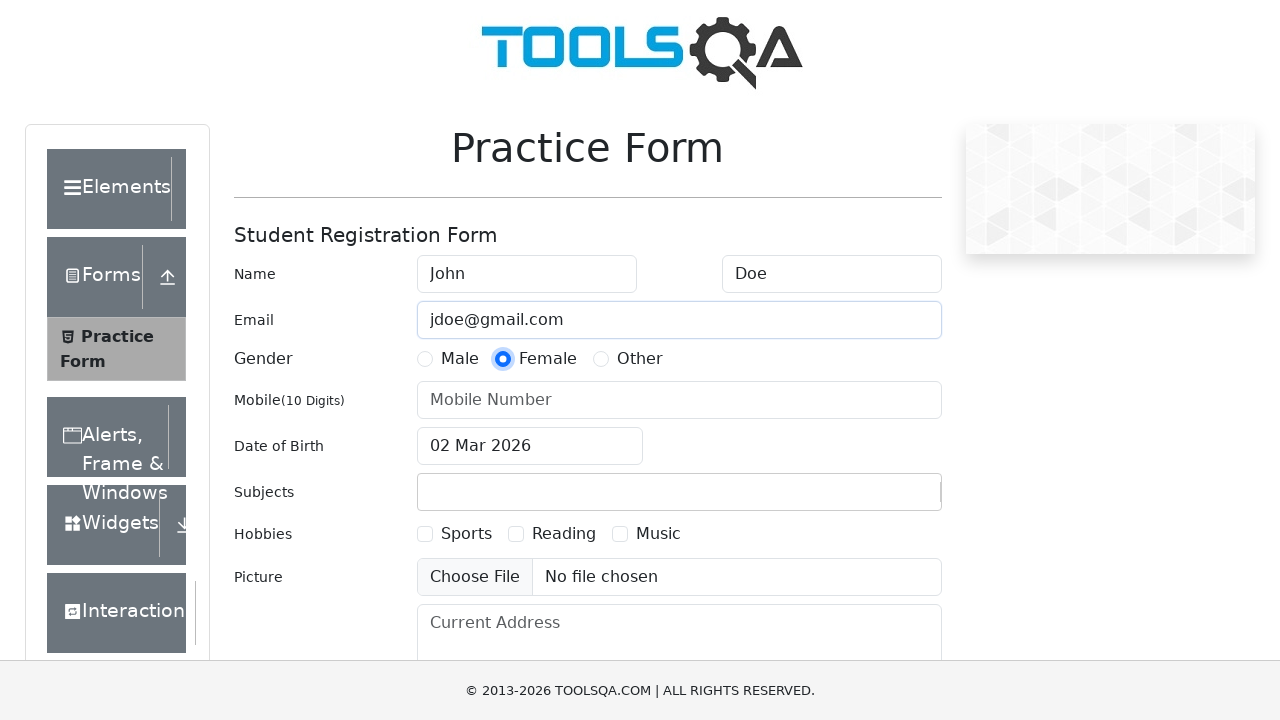

Filled mobile number with '9210642487' on #userNumber
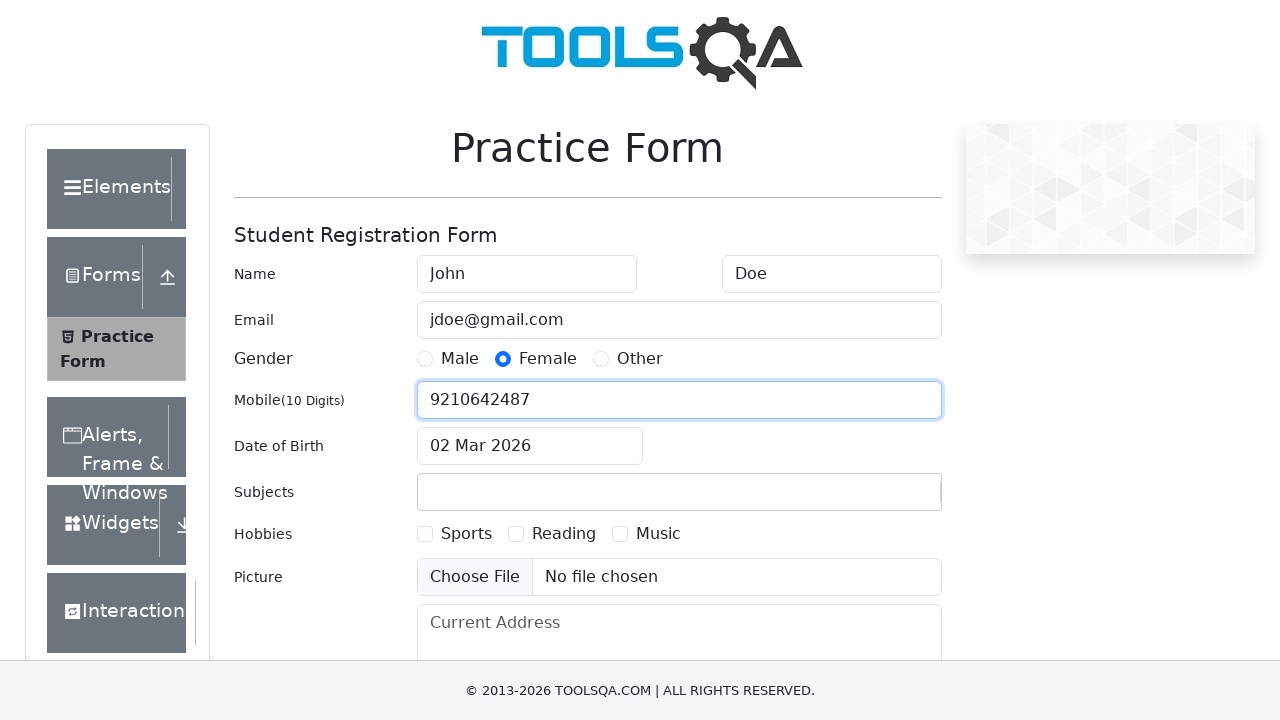

Clicked date of birth input field at (530, 446) on #dateOfBirthInput
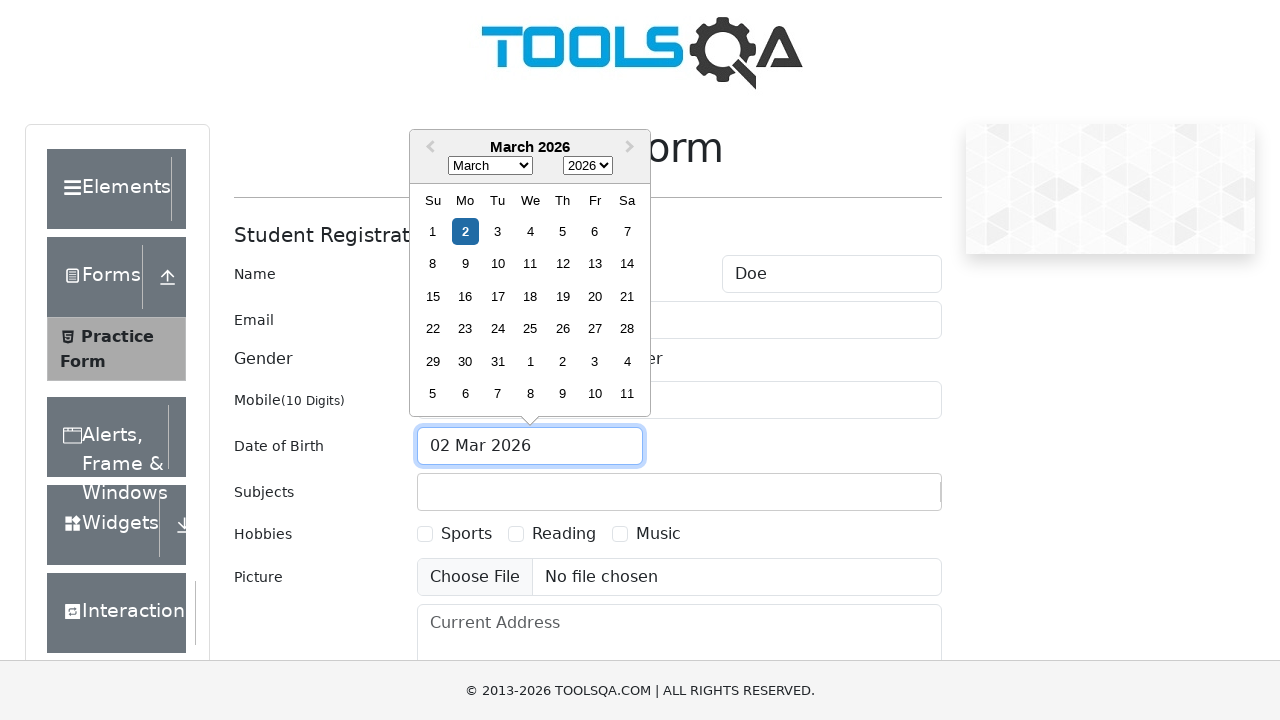

Selected birth year 1999 on .react-datepicker__year-select
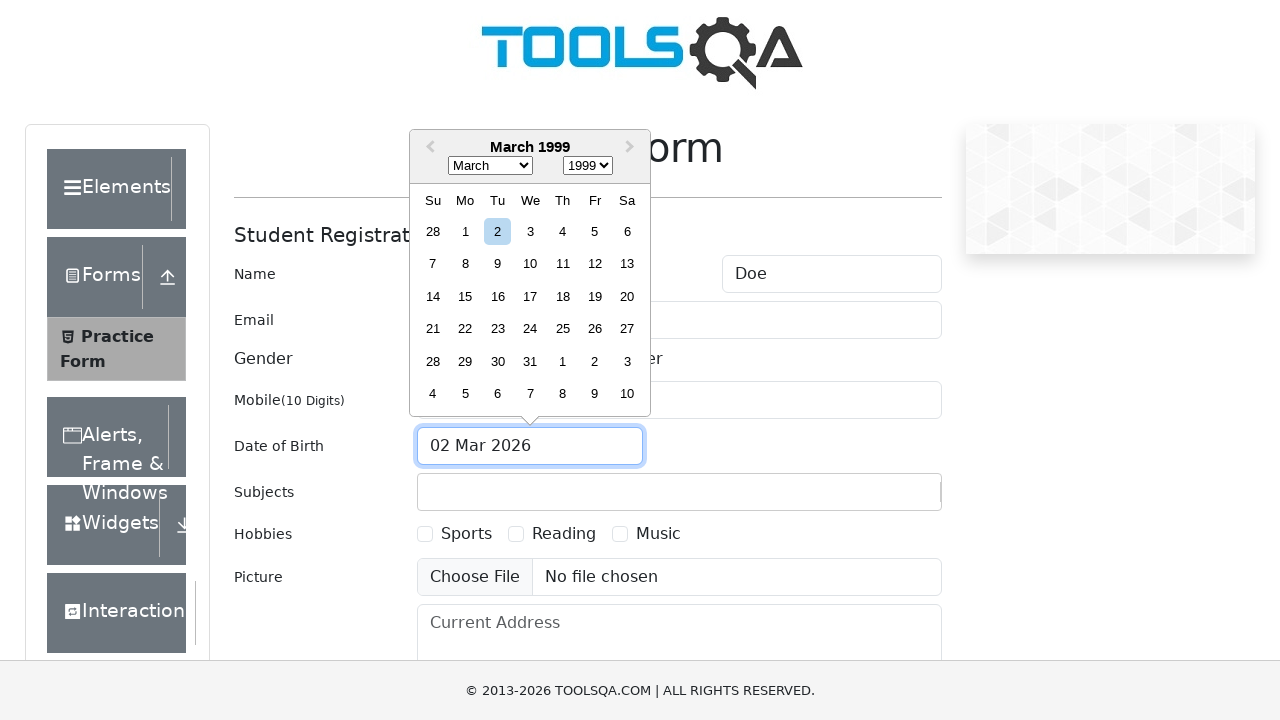

Selected birth month April on .react-datepicker__month-select
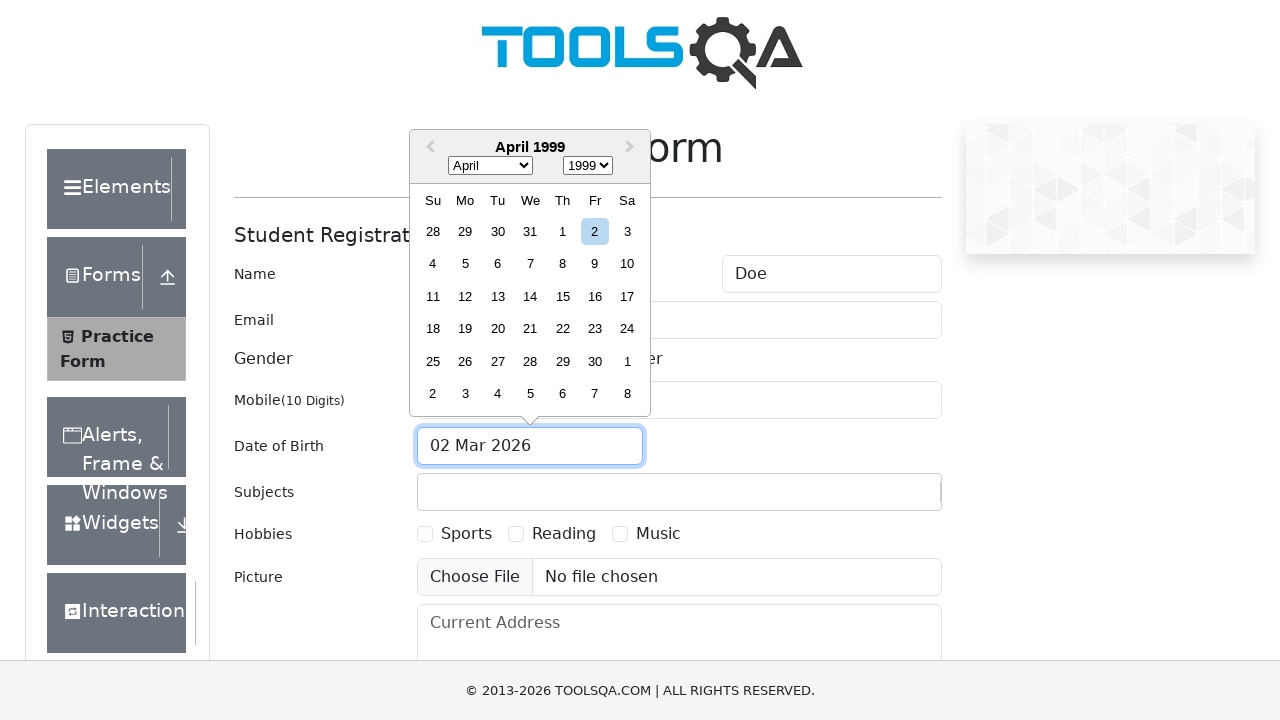

Selected birth day 27 at (498, 361) on .react-datepicker__day--027
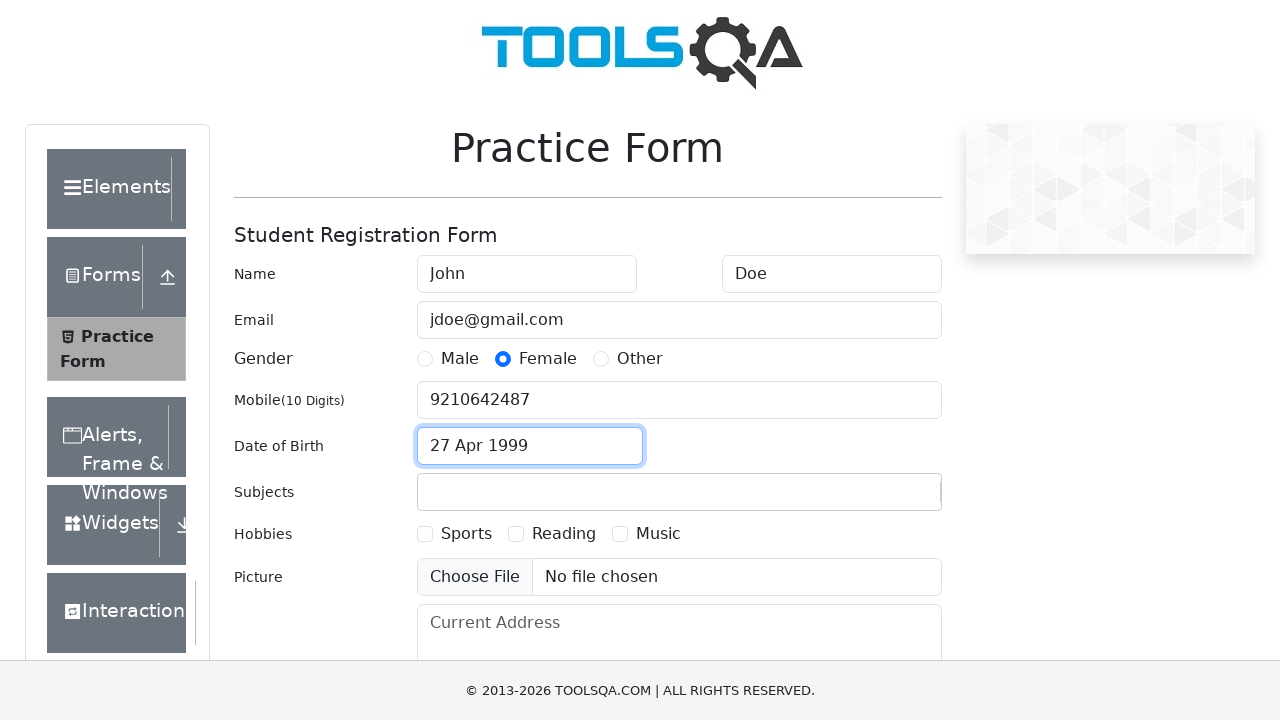

Clicked subjects autocomplete field at (679, 492) on .subjects-auto-complete__value-container
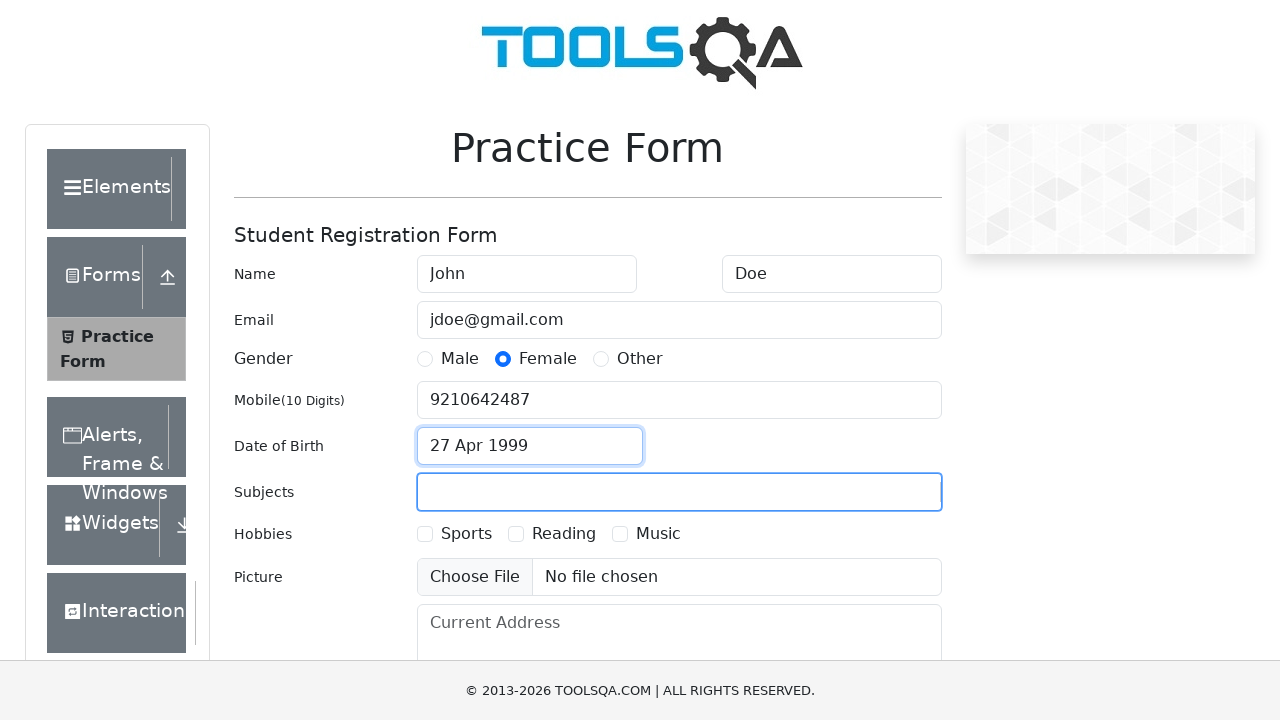

Typed 'Arts' in subjects field on #subjectsInput
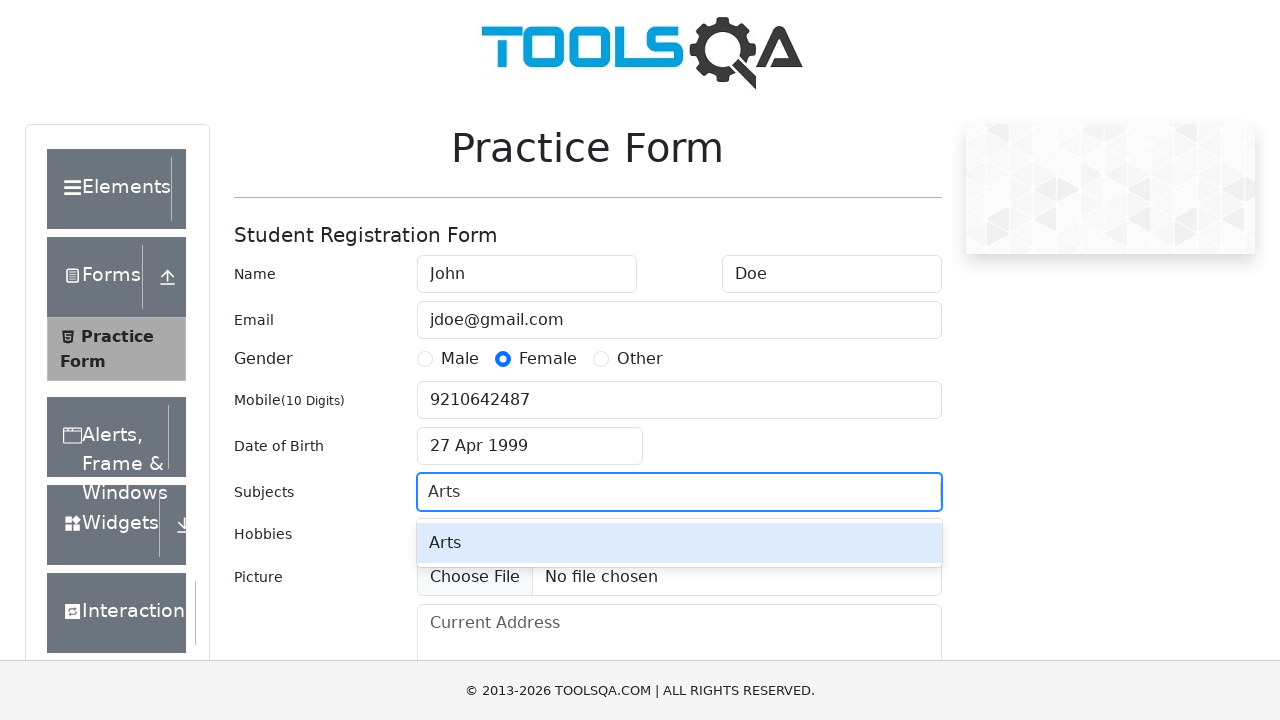

Pressed Enter to add Arts subject on #subjectsInput
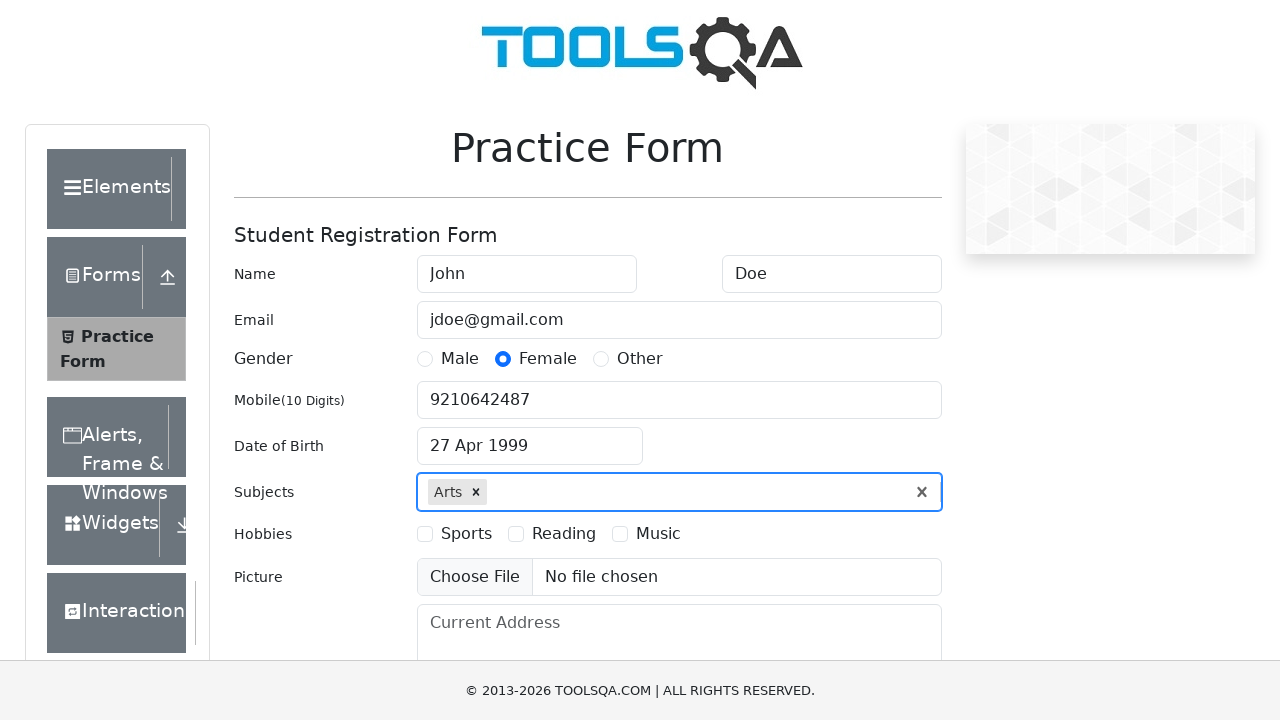

Typed 'Computer Science' in subjects field on #subjectsInput
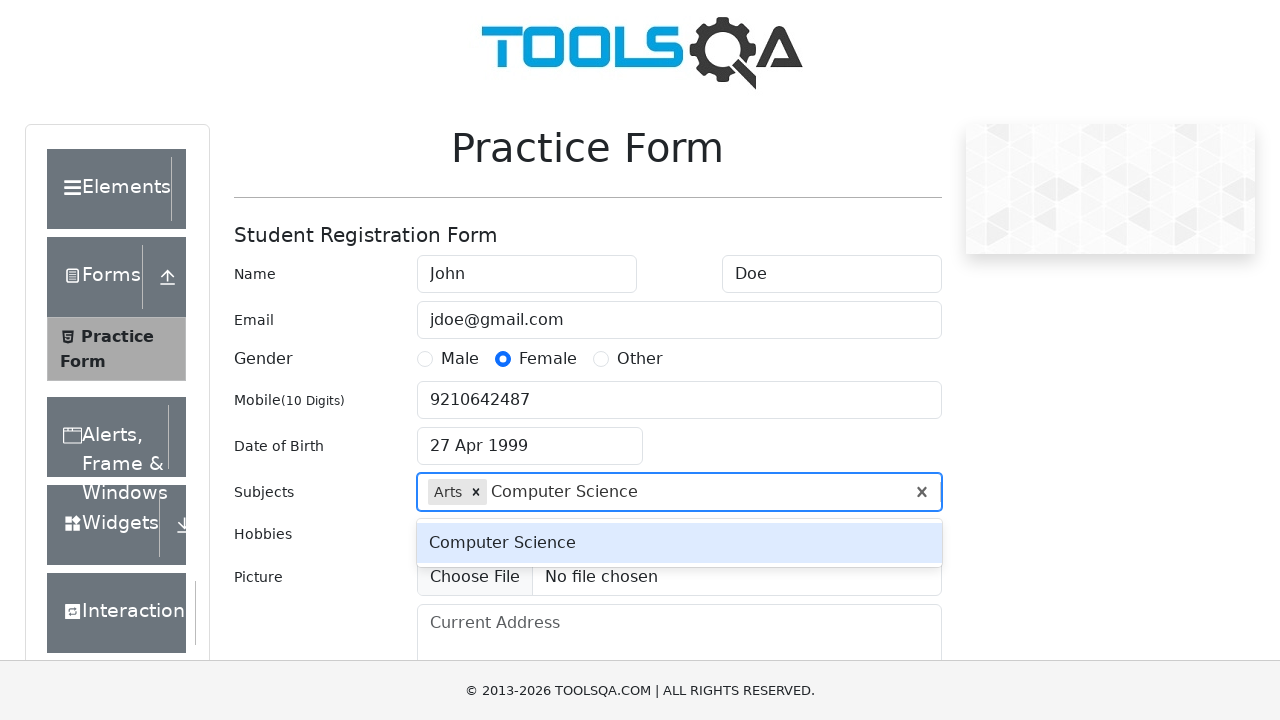

Pressed Enter to add Computer Science subject on #subjectsInput
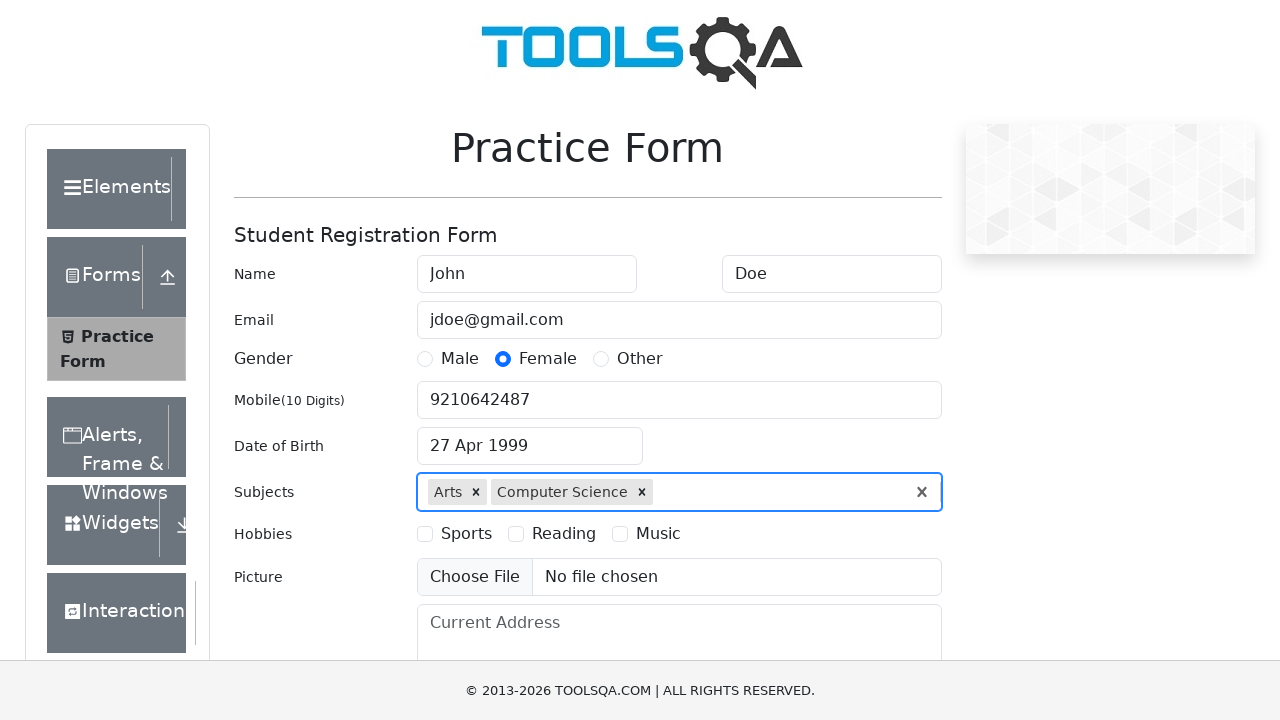

Selected Music hobby at (658, 534) on text=Music
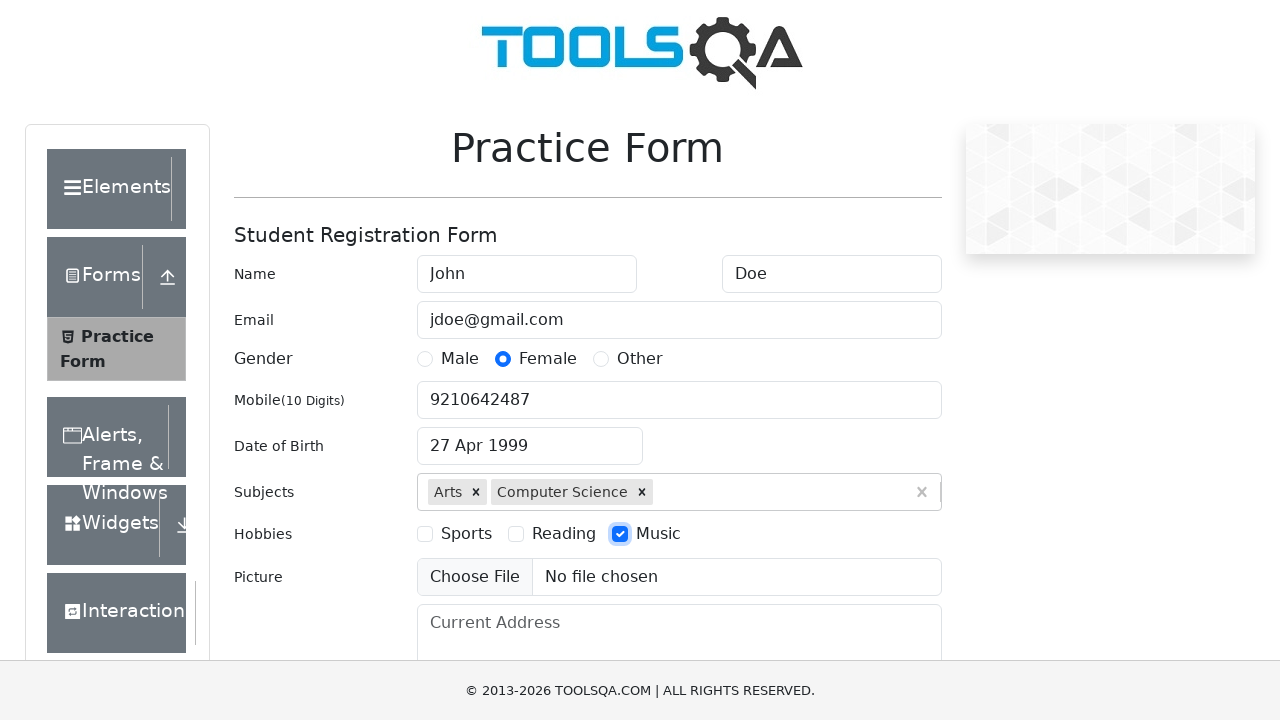

Filled current address with 'Some St, 1' on #currentAddress
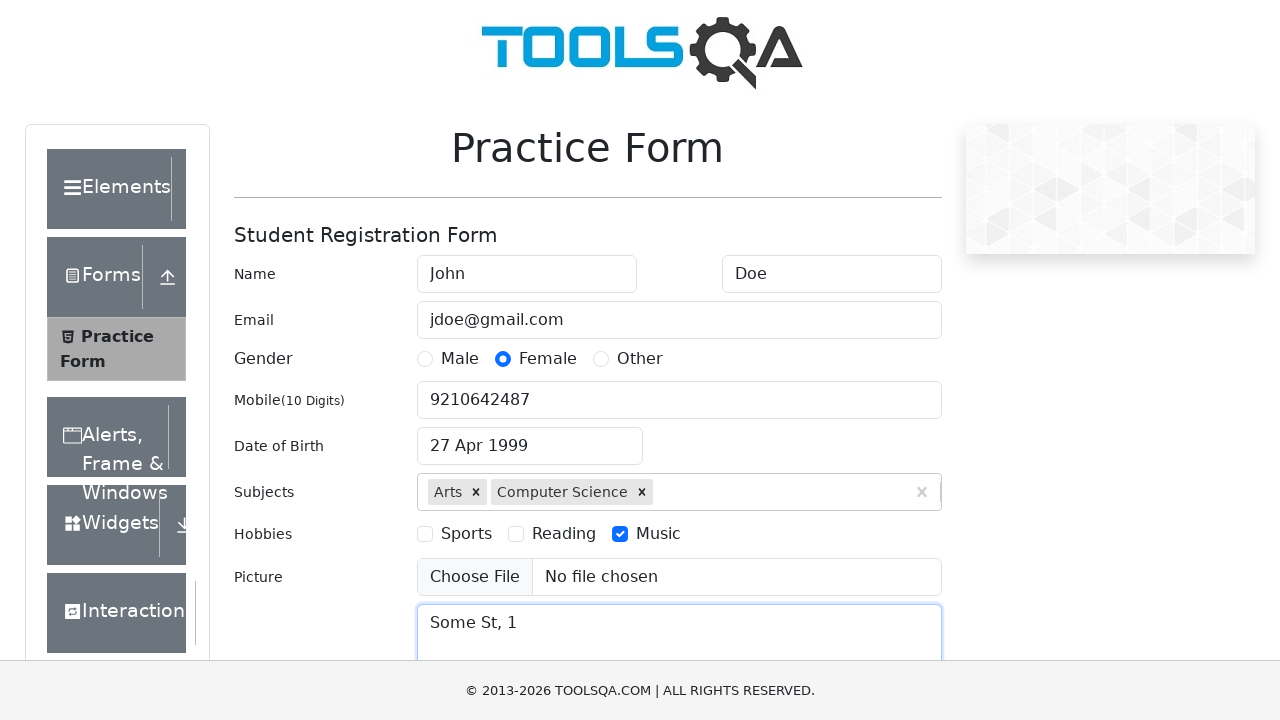

Clicked state dropdown at (527, 437) on #state
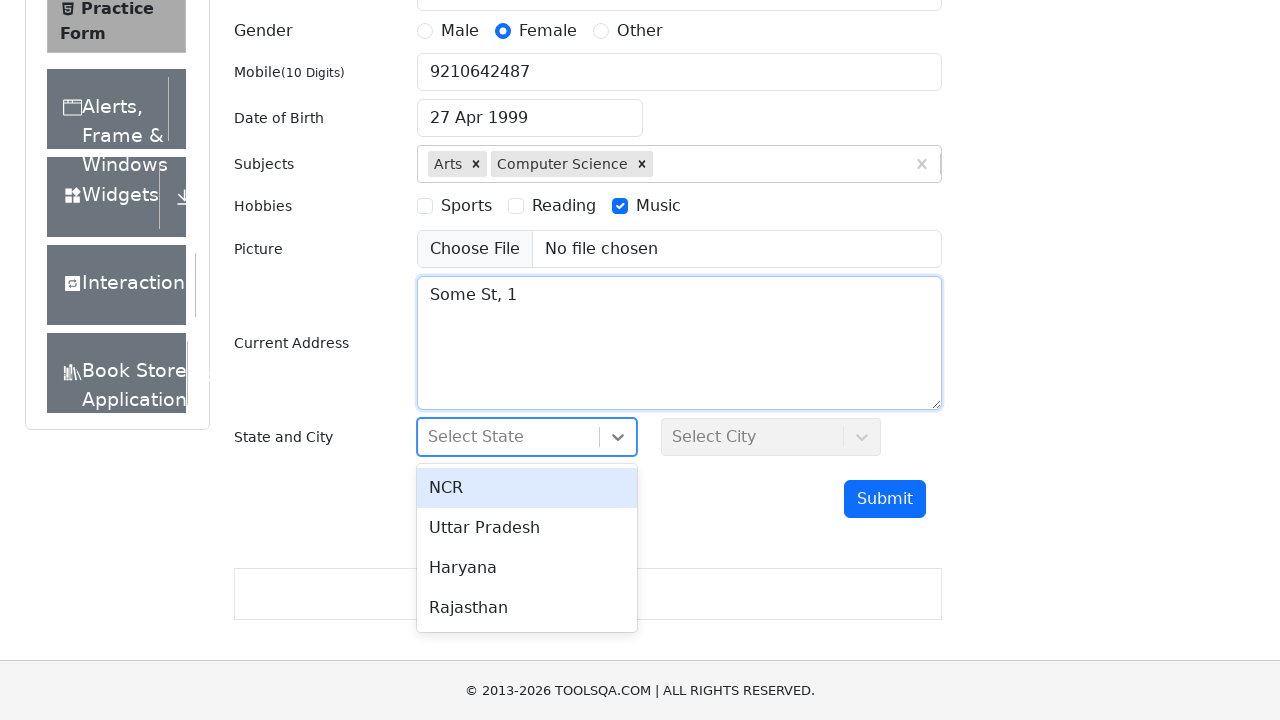

Selected state option 3 at (527, 608) on #react-select-3-option-3
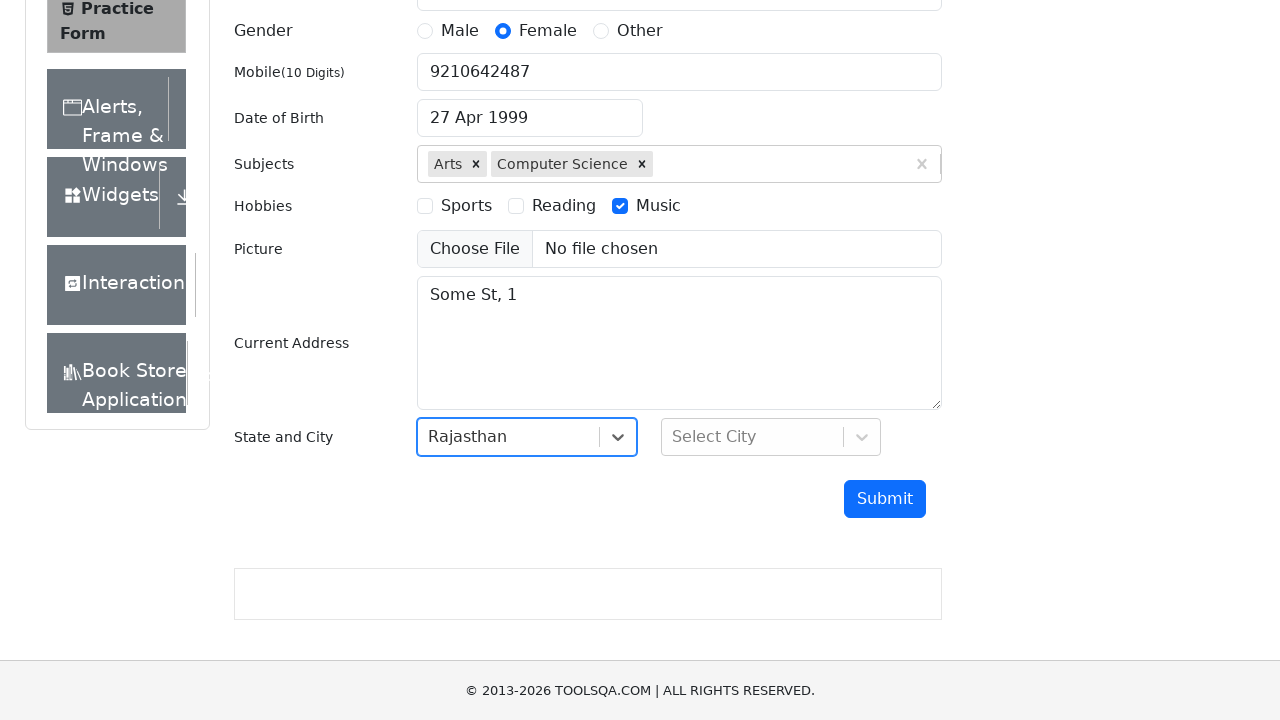

Clicked city dropdown at (771, 437) on #city
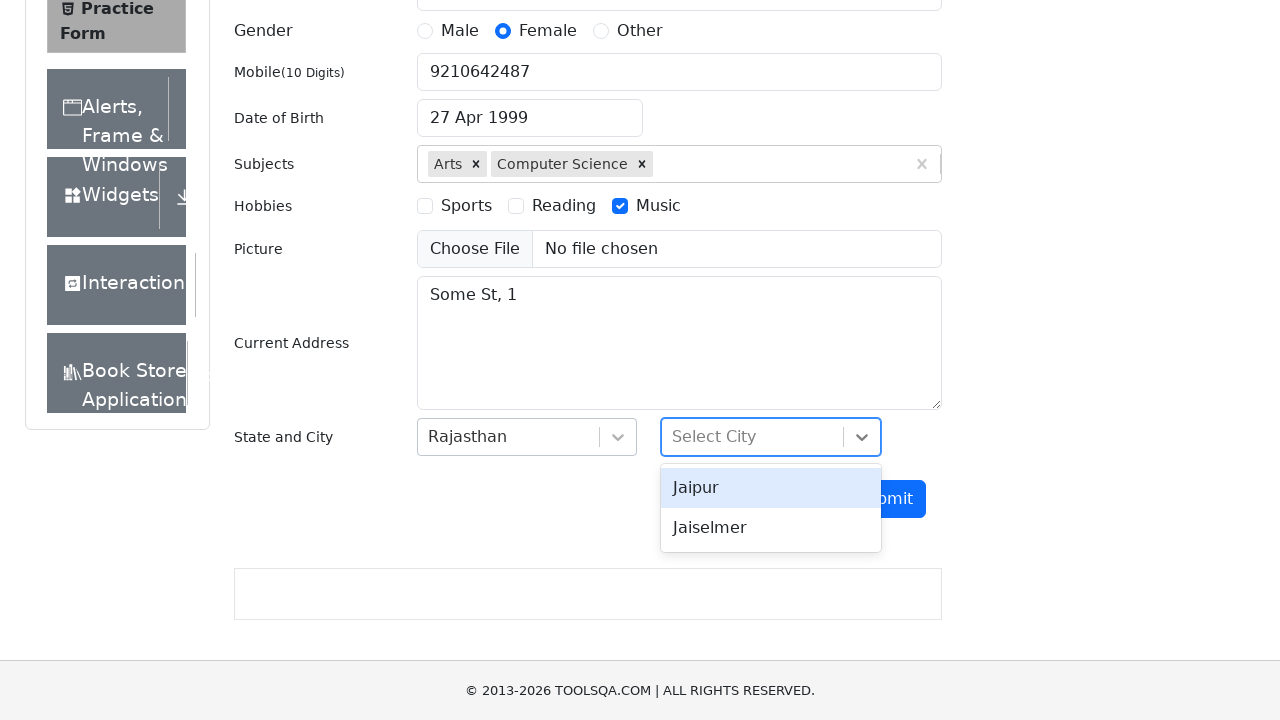

Selected city option 0 at (771, 488) on #react-select-4-option-0
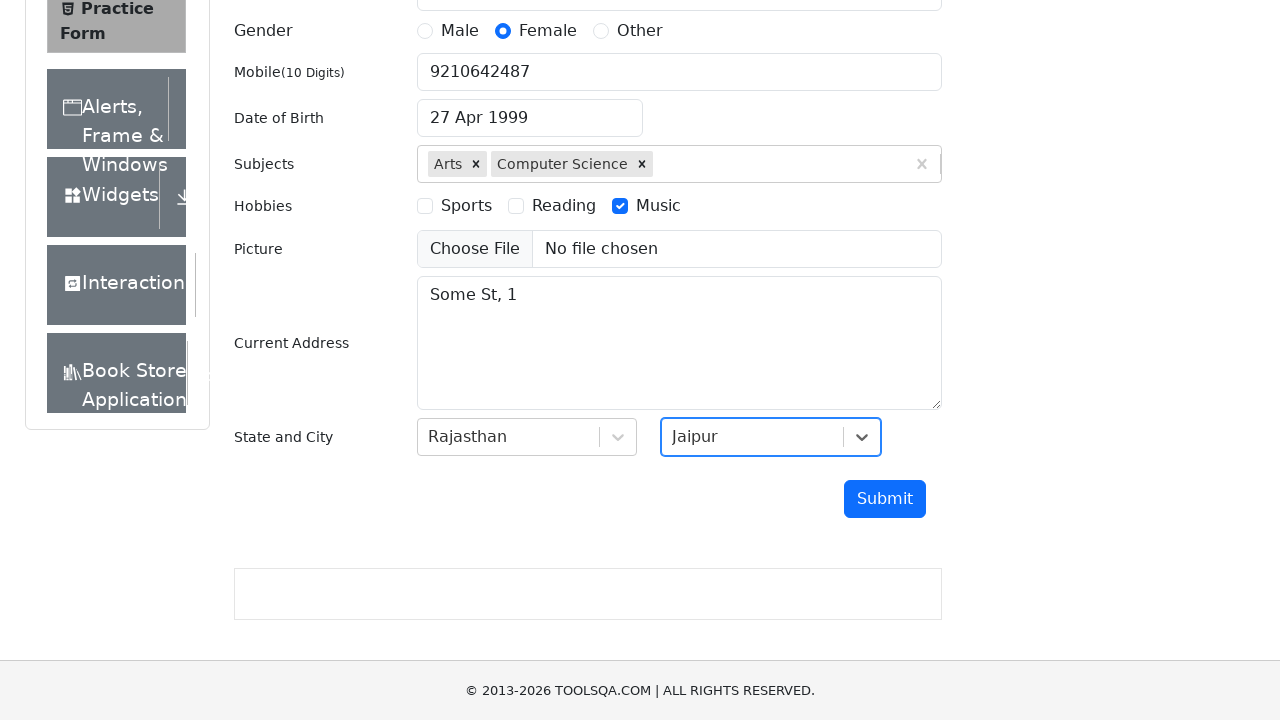

Clicked submit button to submit form at (885, 499) on #submit
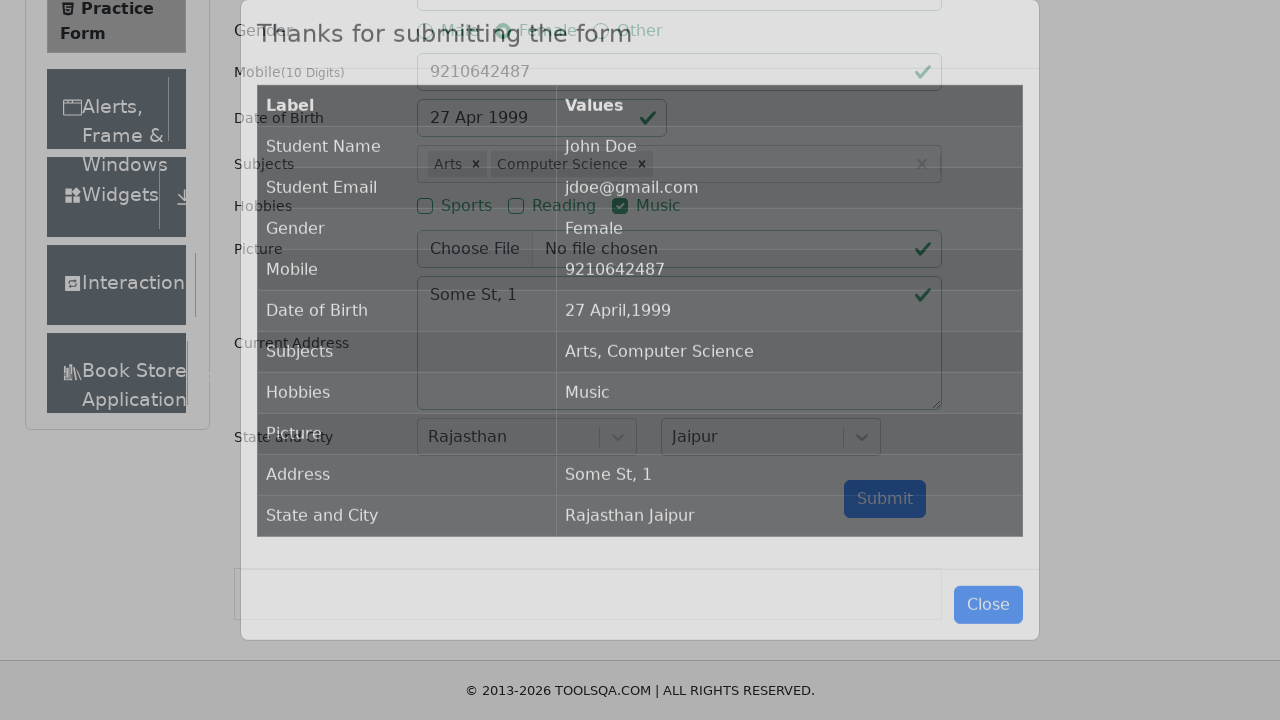

Confirmation modal appeared
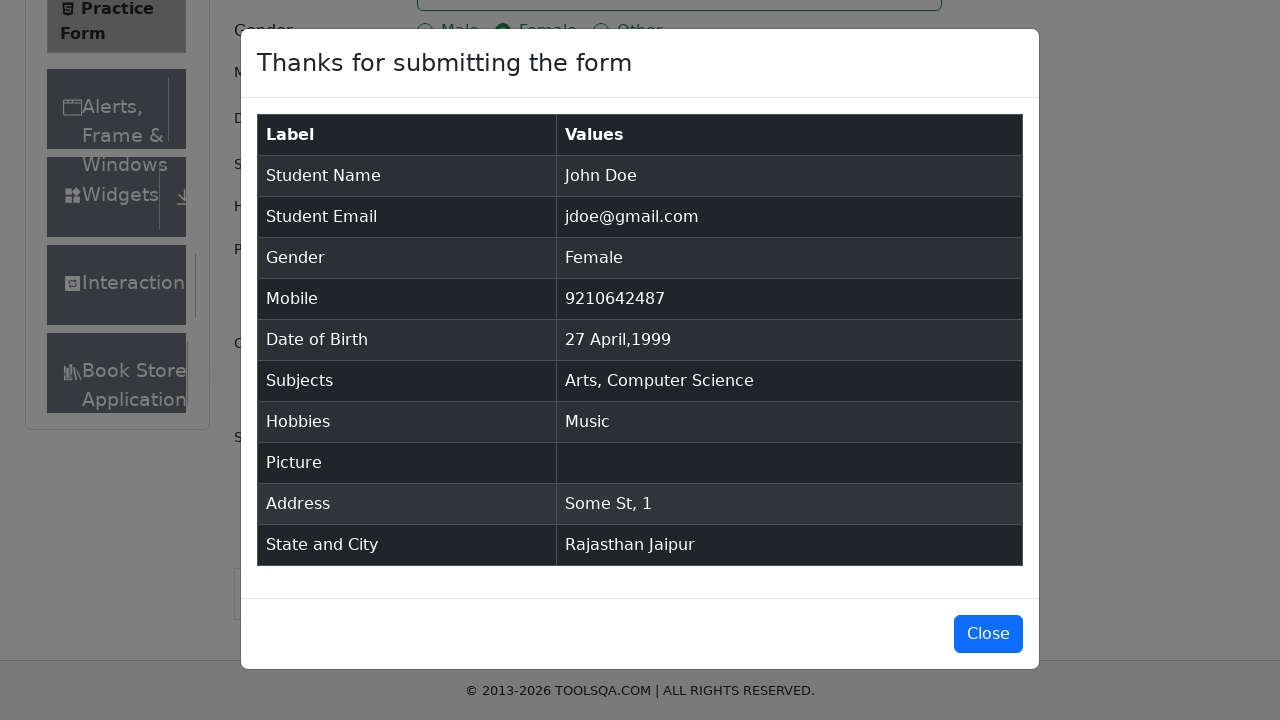

Verified modal displays 'Thanks for submitting the form' message
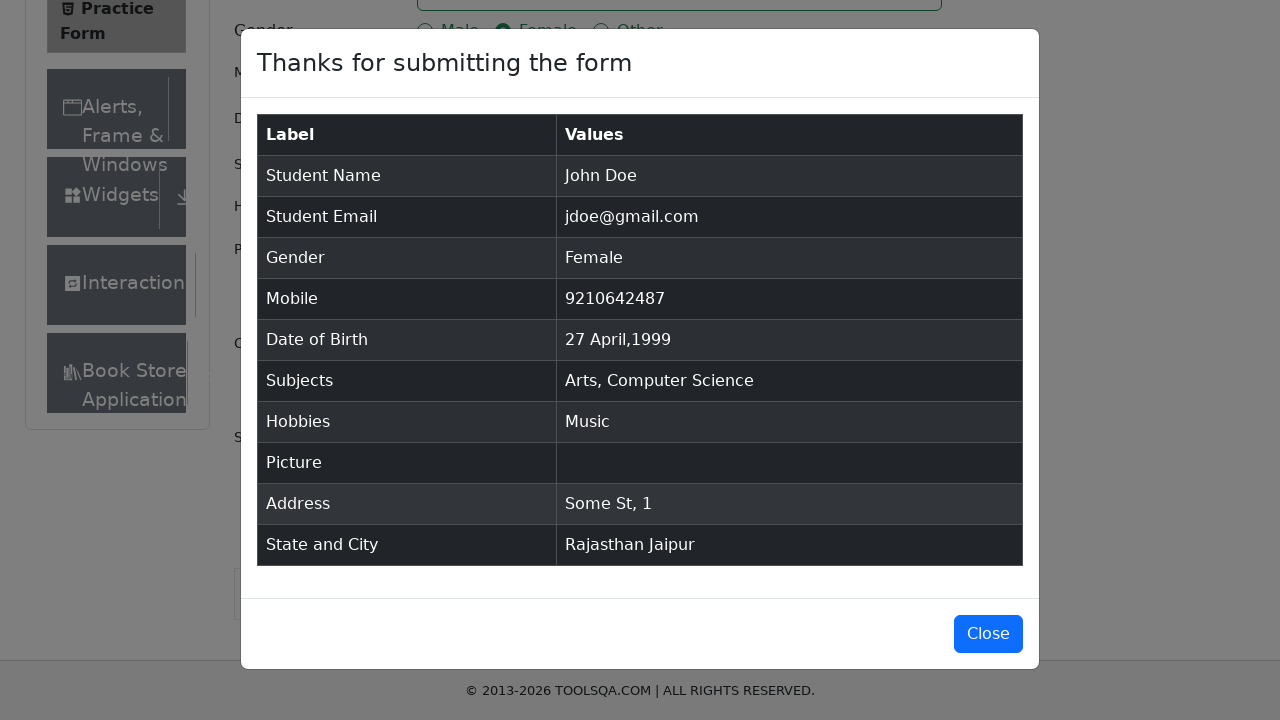

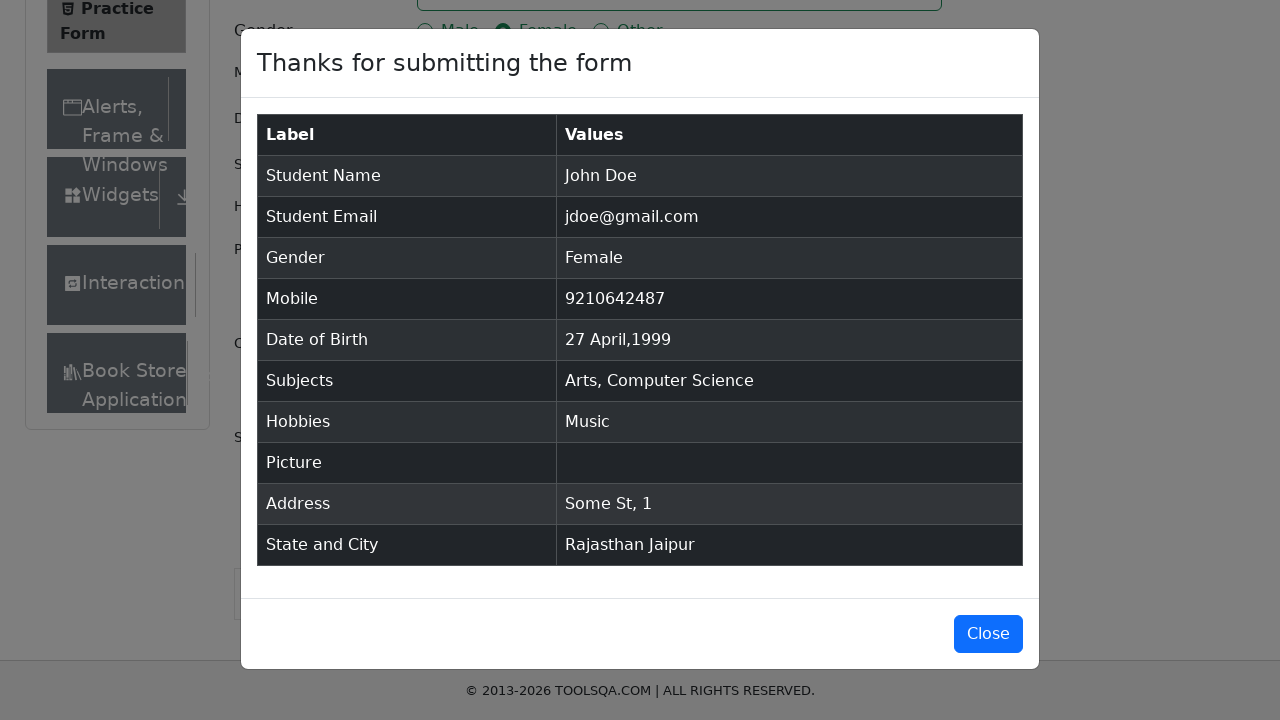